Tests static dropdown functionality by selecting options by index and by visible text from a currency dropdown menu on a practice website.

Starting URL: https://rahulshettyacademy.com/dropdownsPractise/

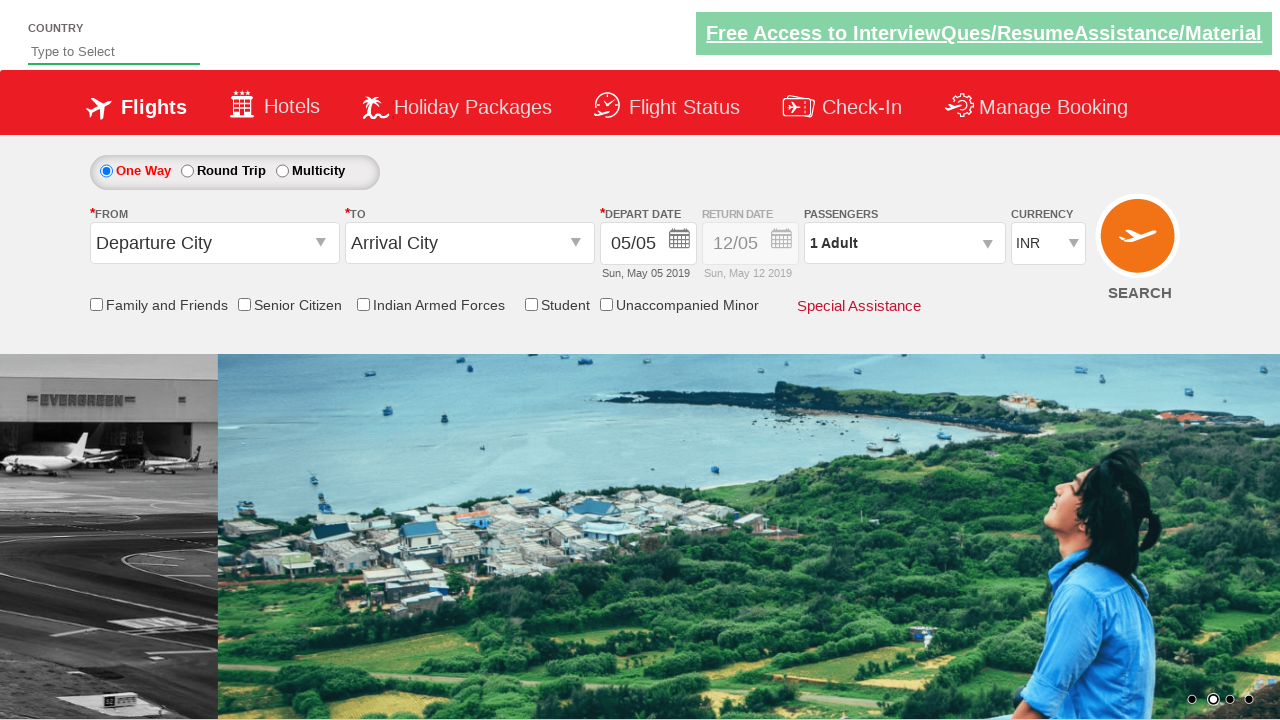

Currency dropdown selector loaded on the page
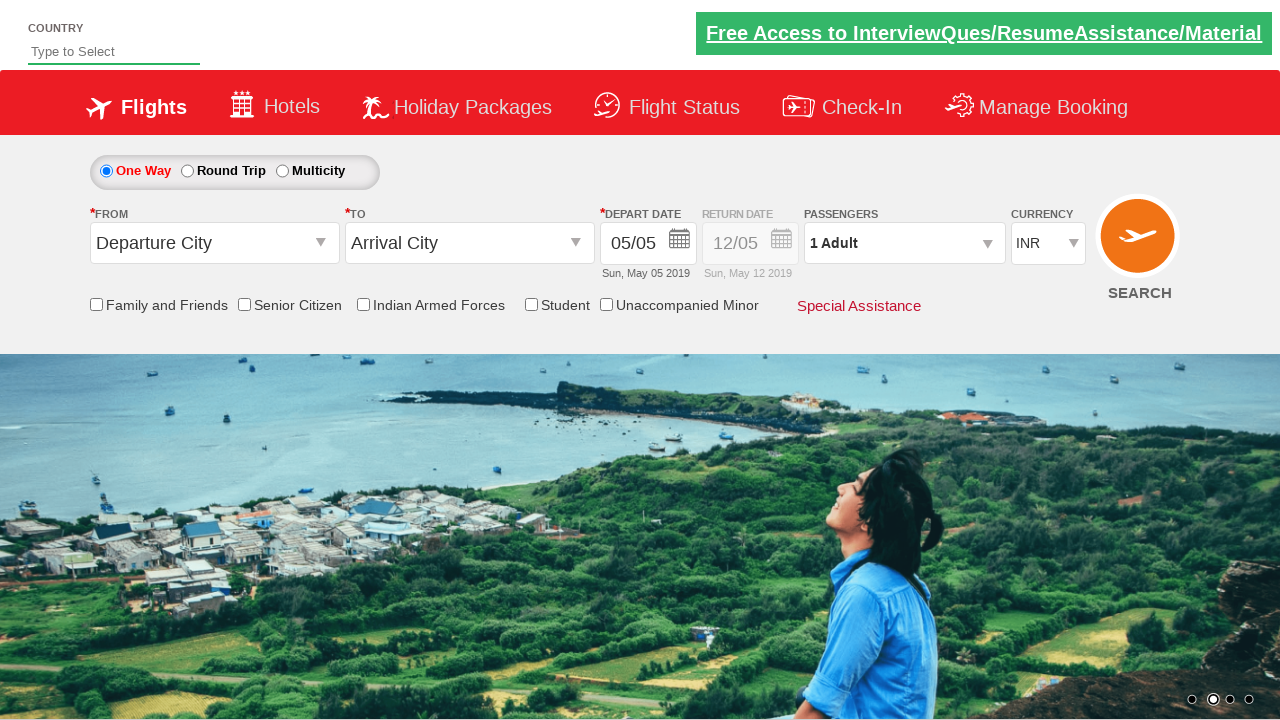

Selected currency dropdown option by index 3 (4th option) on #ctl00_mainContent_DropDownListCurrency
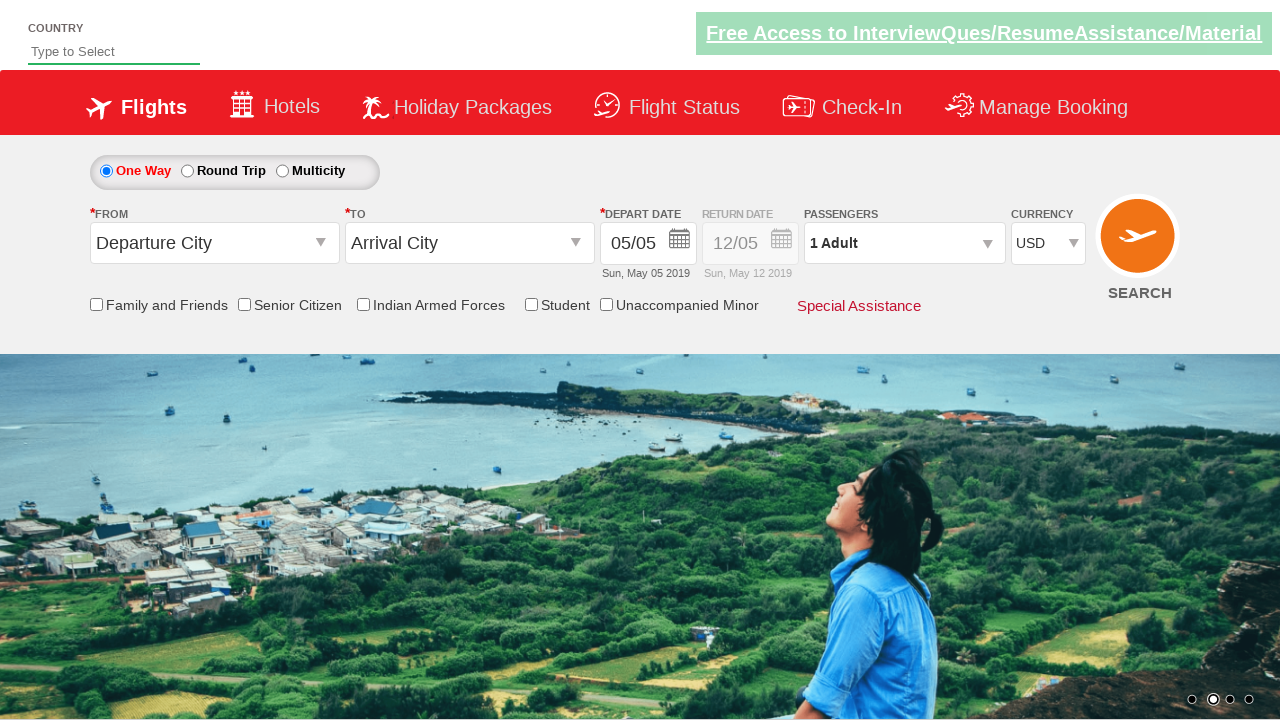

Selected currency dropdown option 'AED' by visible text on #ctl00_mainContent_DropDownListCurrency
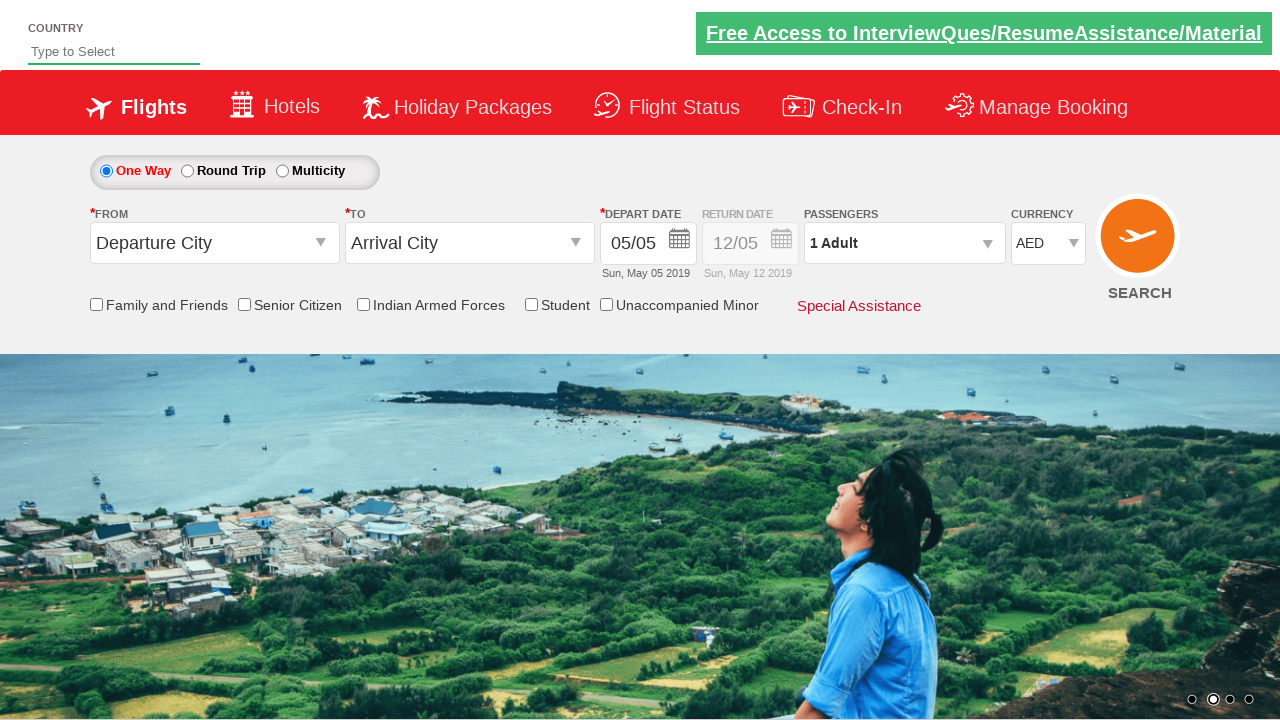

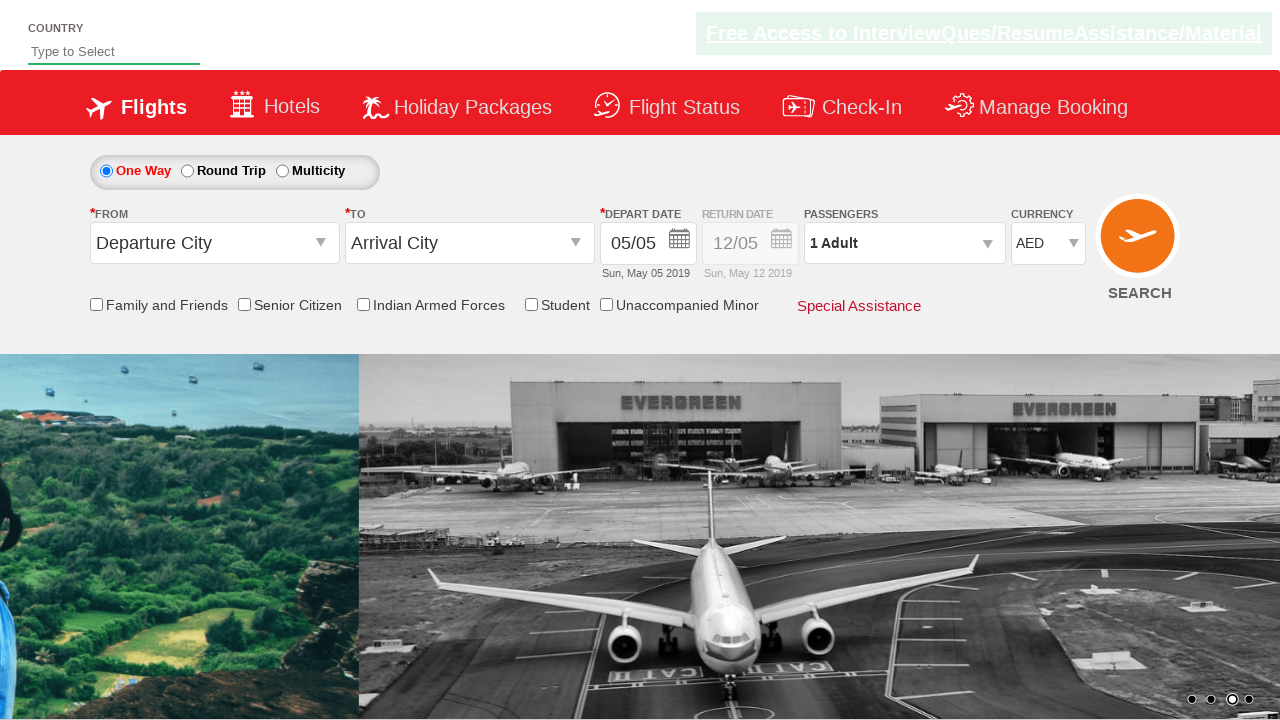